Tests removing an element on Herokuapp by adding then removing an element

Starting URL: https://the-internet.herokuapp.com/

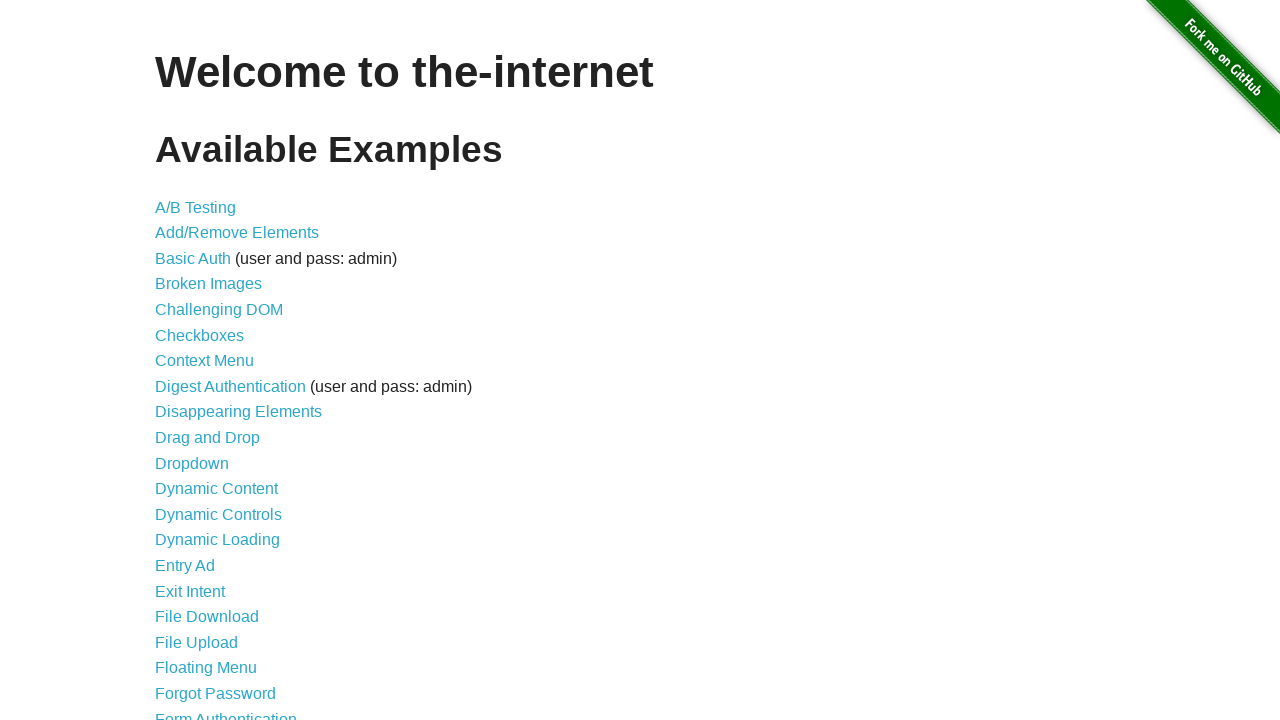

Clicked on Add/Remove Elements link at (237, 233) on a[href='/add_remove_elements/']
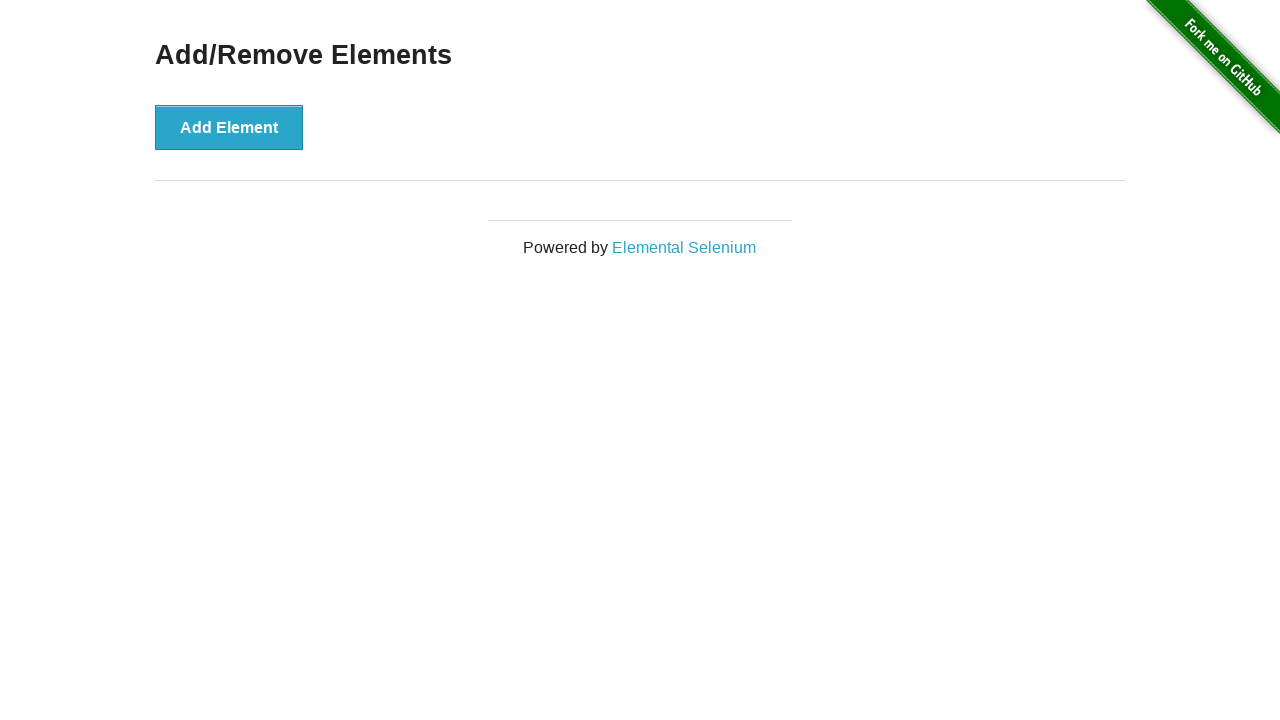

Clicked the Add Element button at (229, 127) on button[onclick='addElement()']
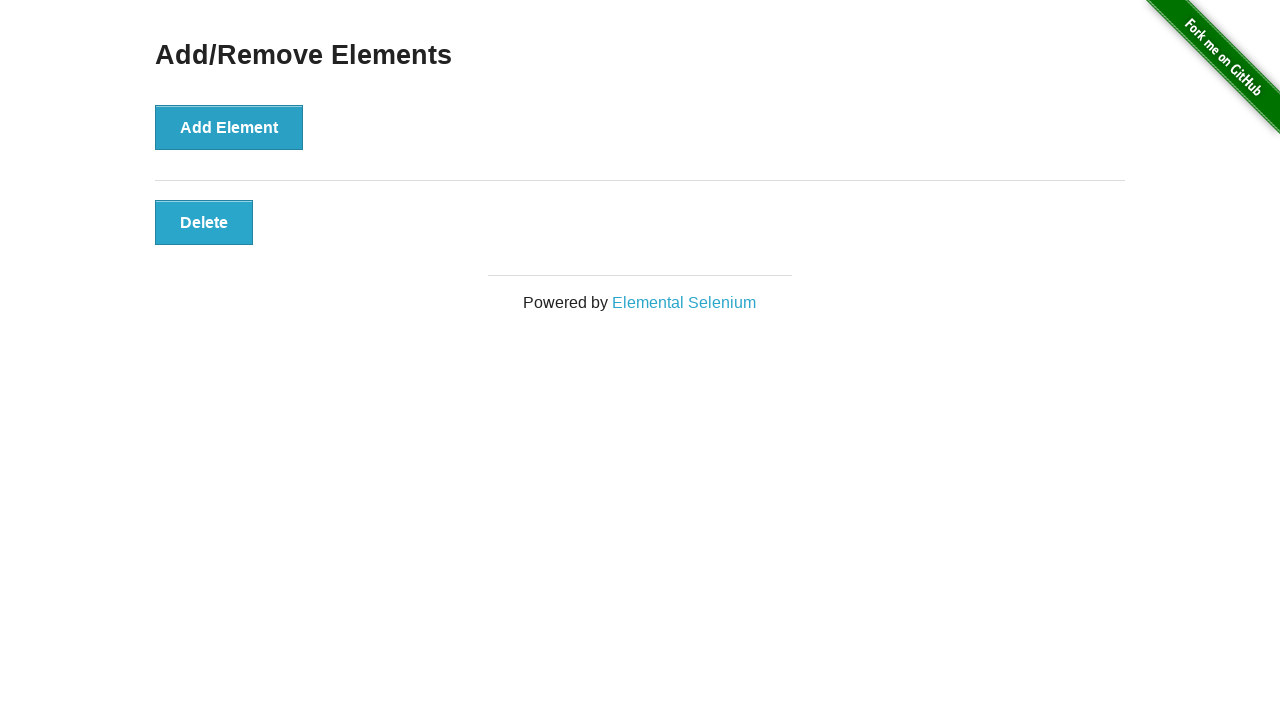

Clicked the Delete button to remove the added element at (204, 222) on button.added-manually
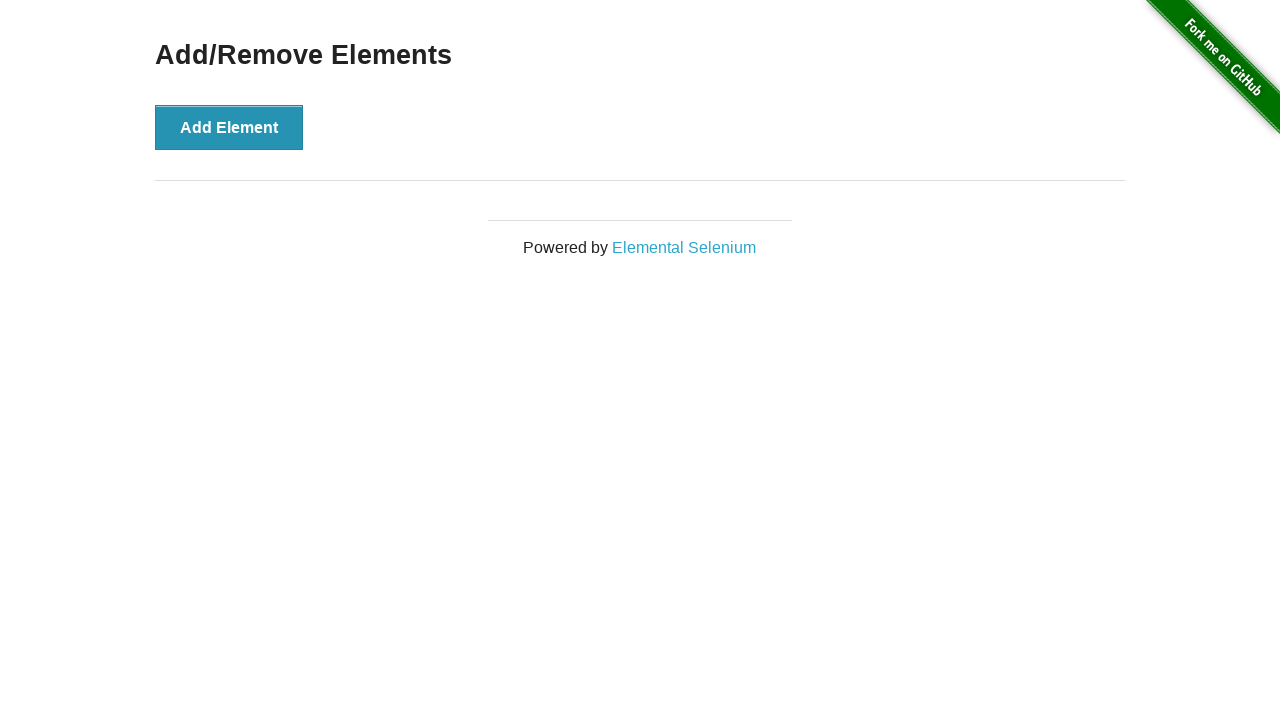

Verified that no added elements remain on the page
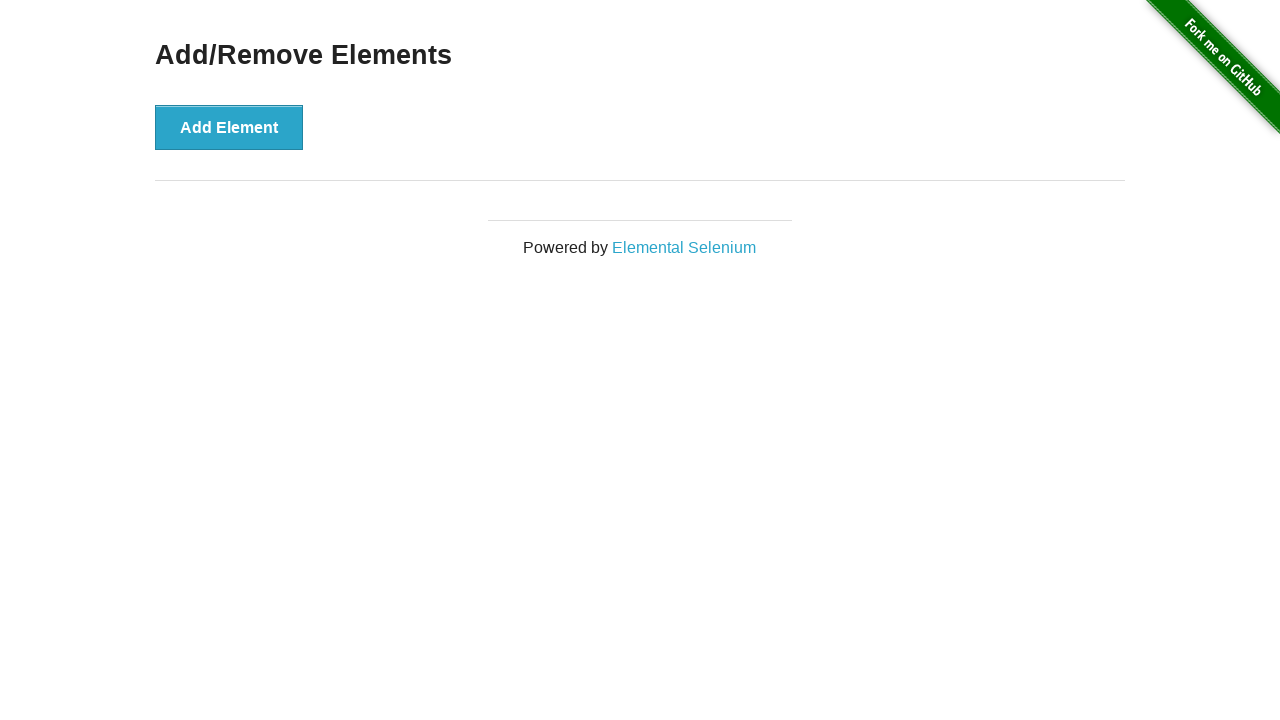

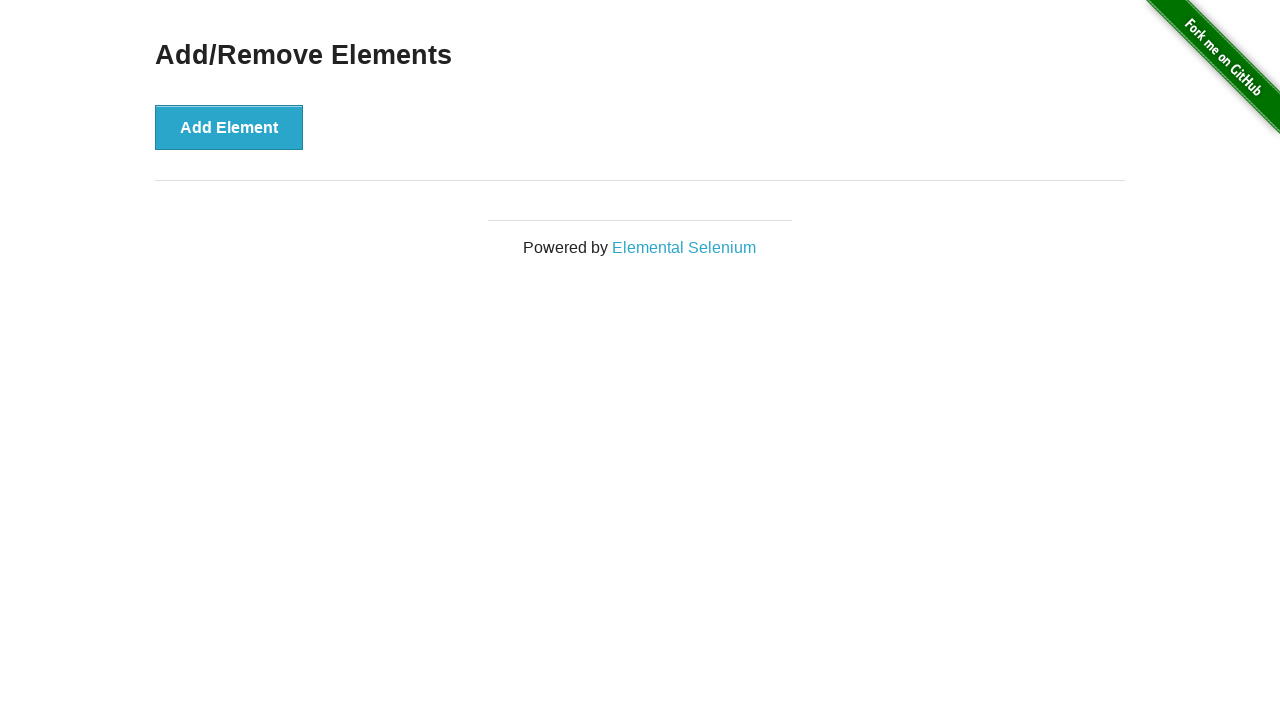